Tests checkbox selection by clicking on the last two checkboxes (positions 5 and 6) on the page

Starting URL: https://testautomationpractice.blogspot.com/

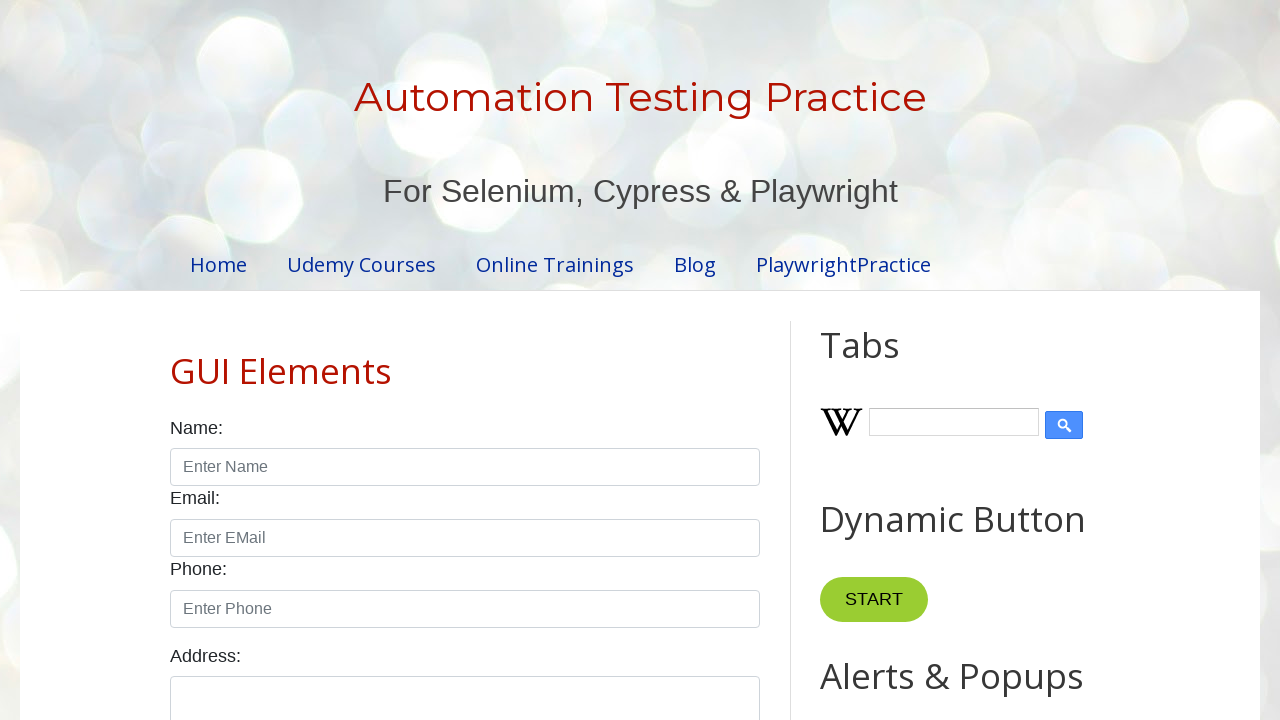

Located all checkboxes on the page
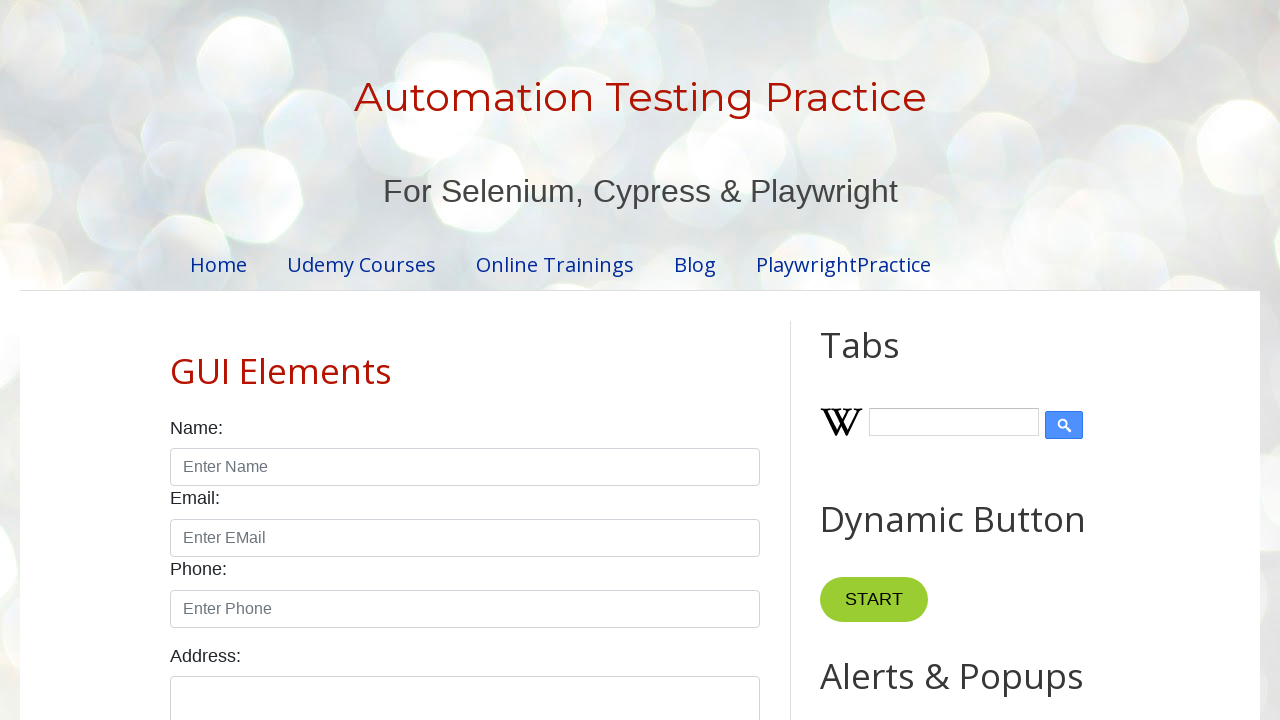

Clicked the 6th checkbox (index 5) at (176, 361) on xpath=//*[@class='form-check-input' and @type='checkbox'] >> nth=5
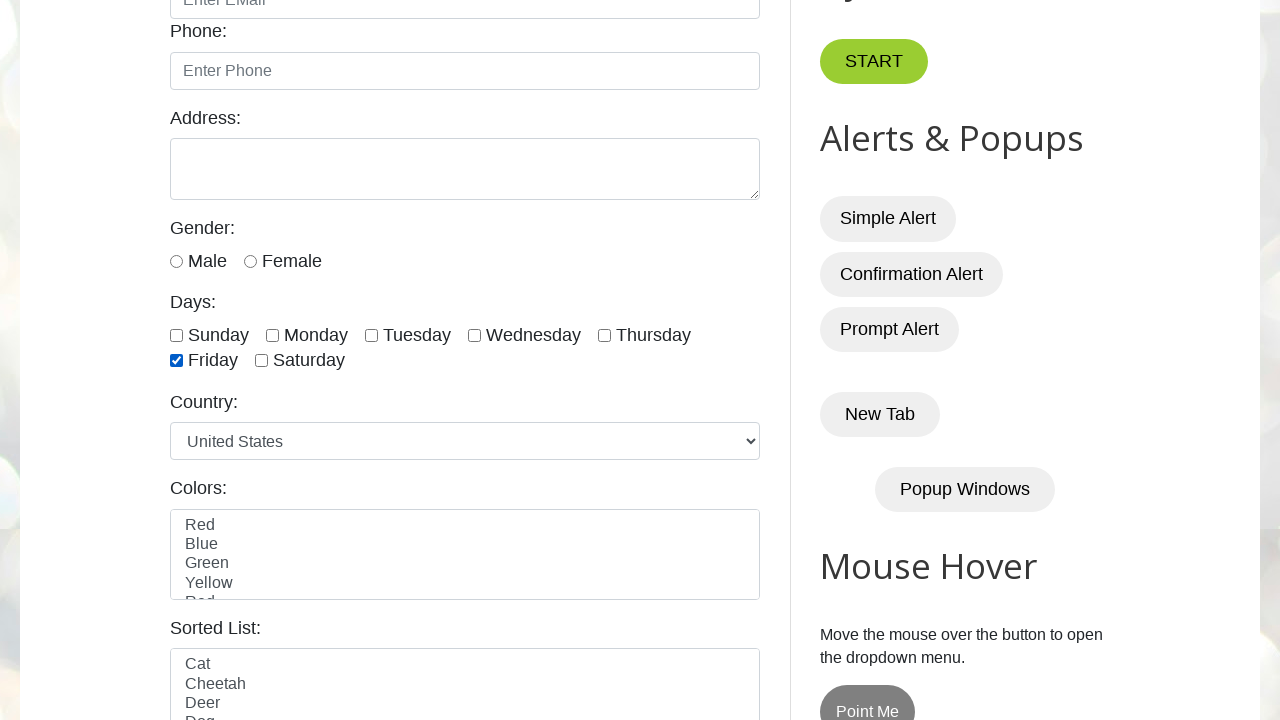

Clicked the 5th checkbox (index 4) at (604, 335) on xpath=//*[@class='form-check-input' and @type='checkbox'] >> nth=4
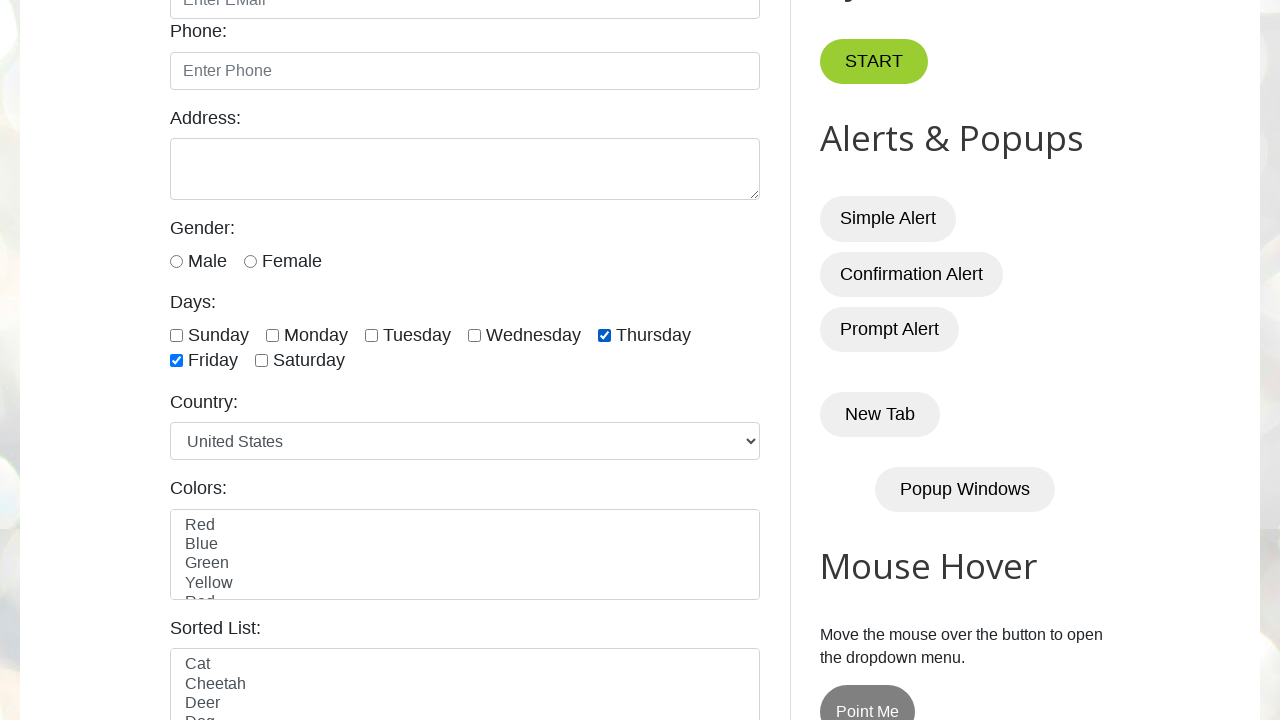

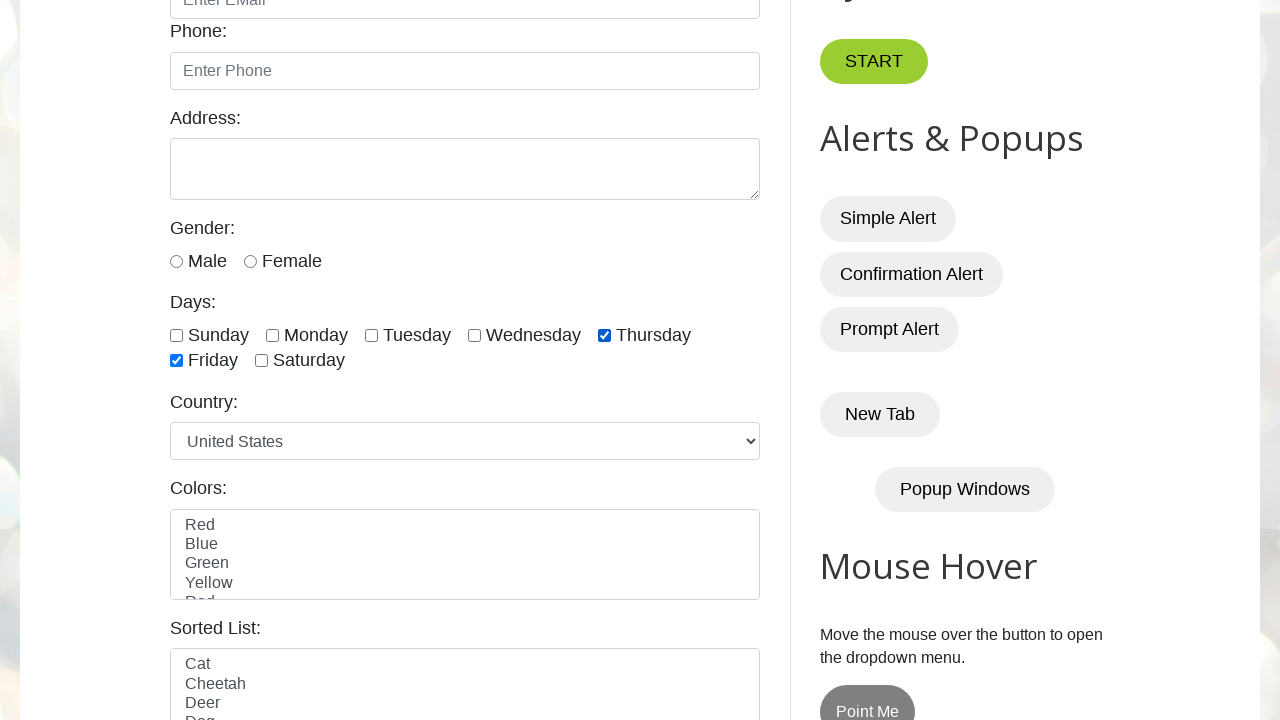